Tests YouTube video page by navigating to a video URL and checking if an unavailability error message is displayed, verifying whether the video is accessible or not.

Starting URL: https://www.youtube.com/watch?v=iwsXVaa_xgf

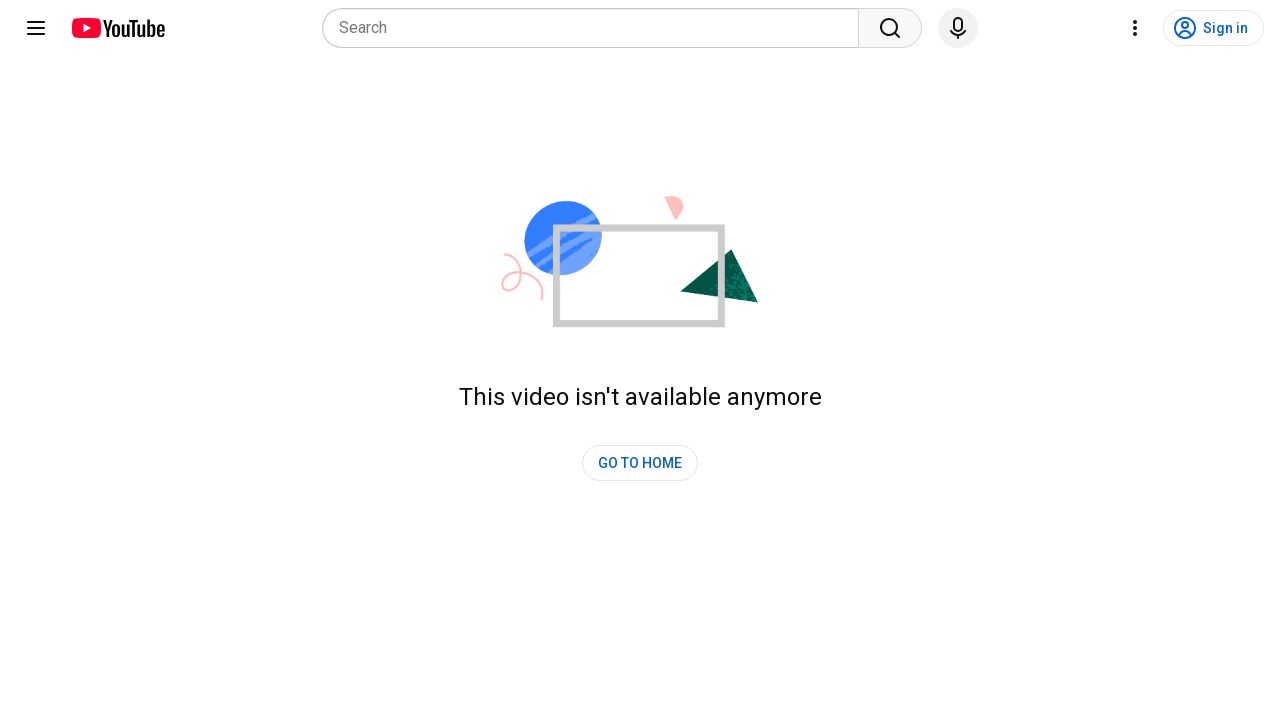

Navigated to YouTube video URL
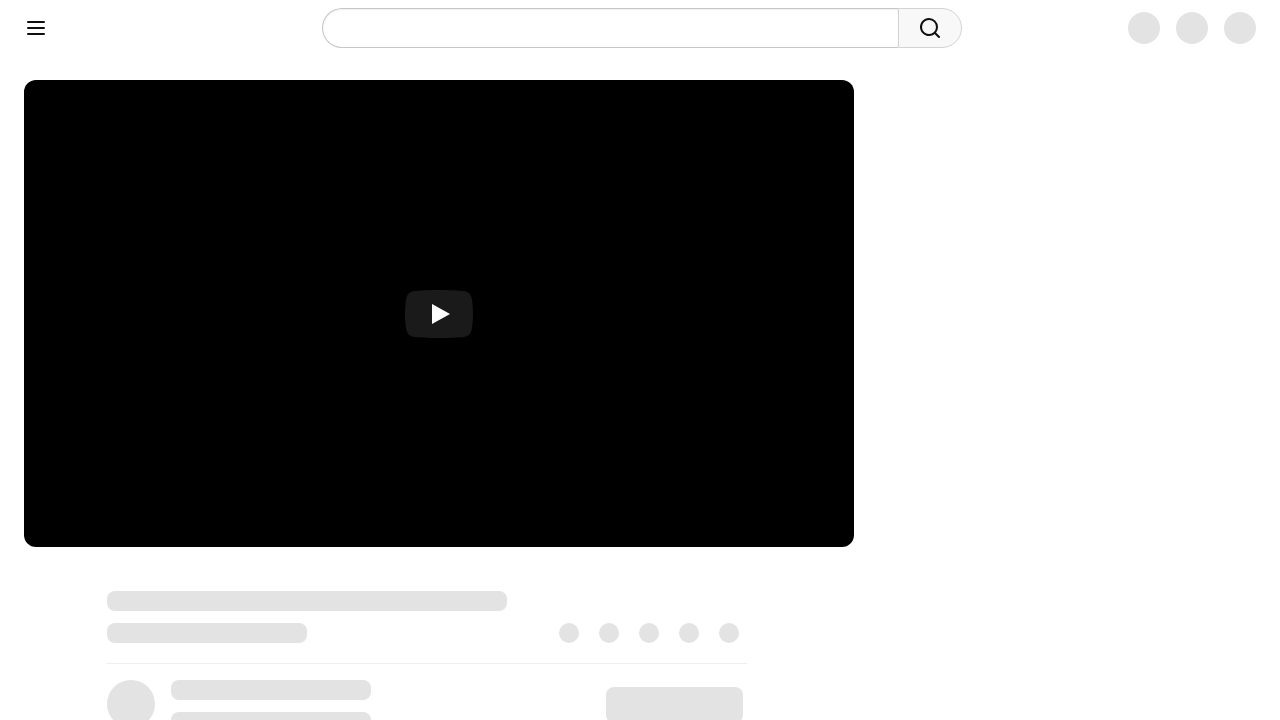

Checked for unavailability error message
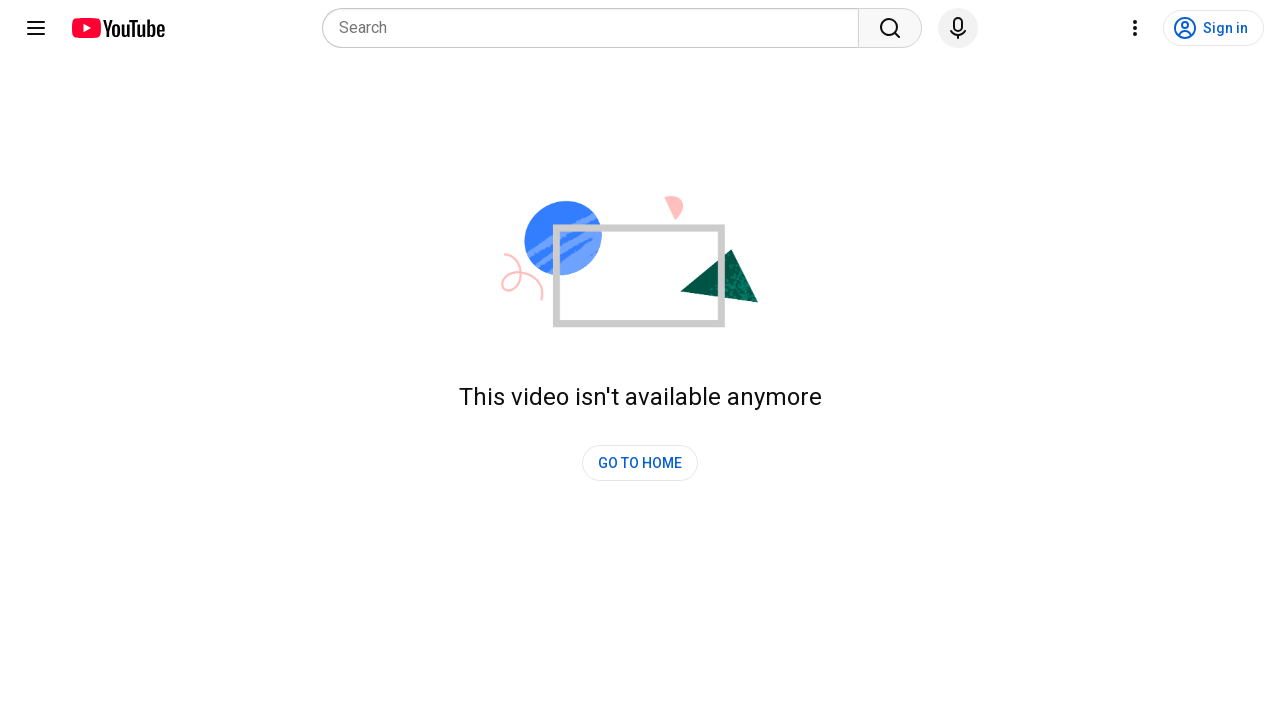

Video unavailability error message detected
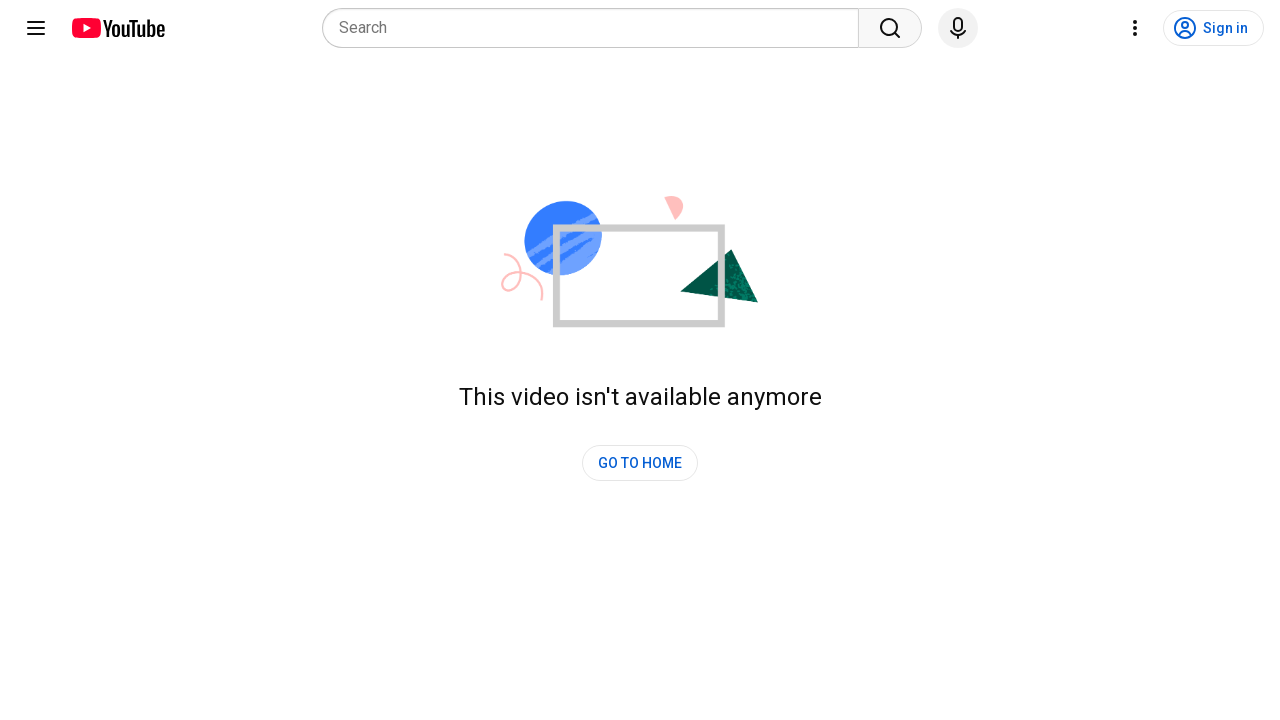

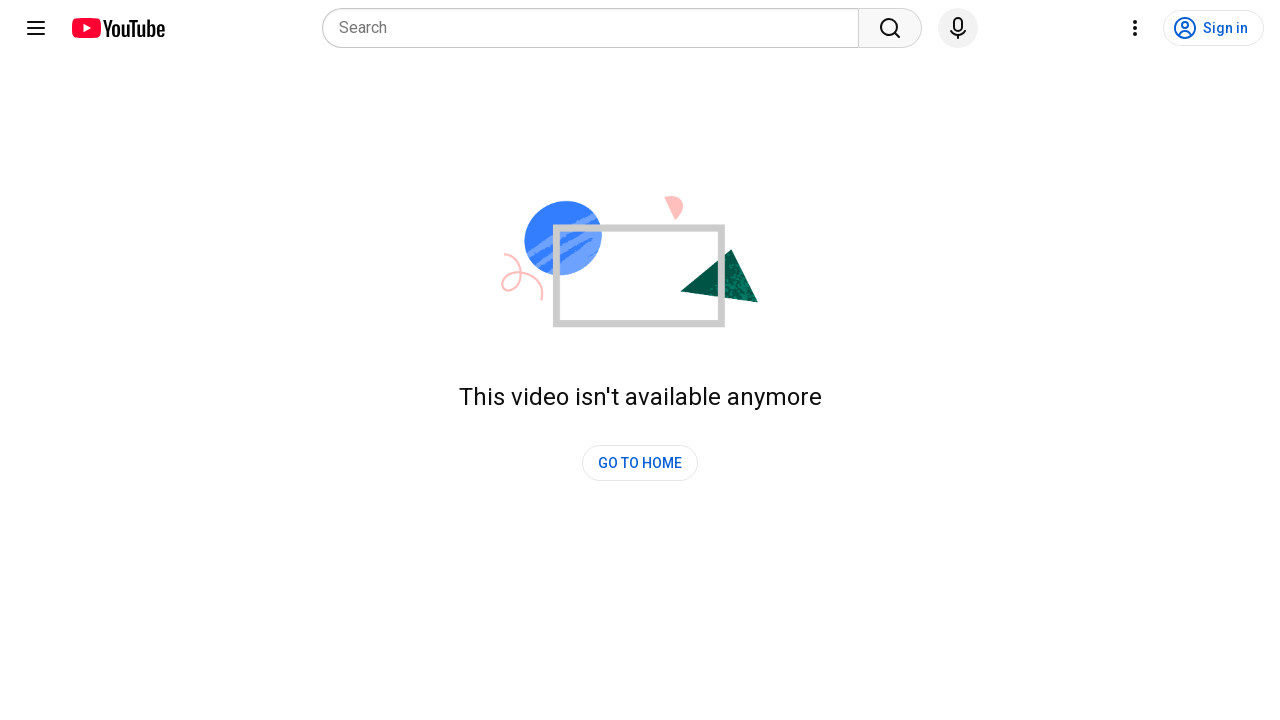